Tests window operations including opening a new tab, switching to it, closing it, and returning to the original window

Starting URL: https://practice-automation.com/

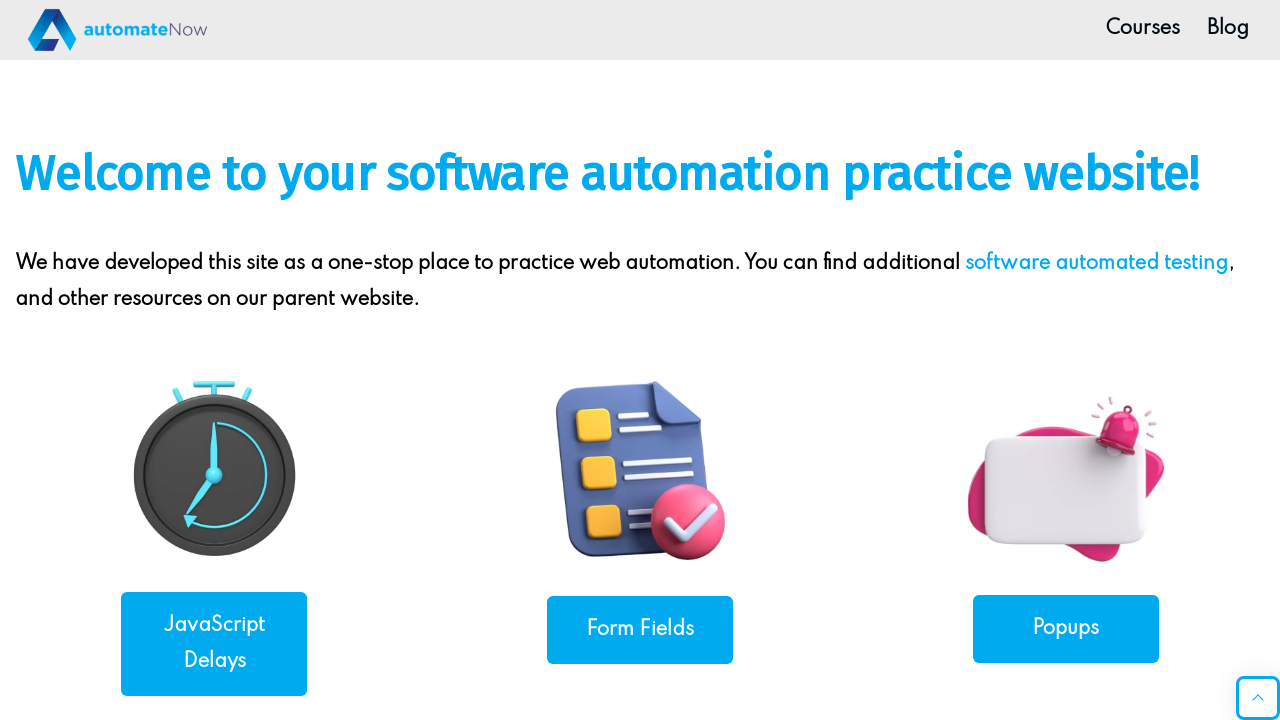

Clicked on Window Operations link at (640, 360) on a:has-text('Window Operations')
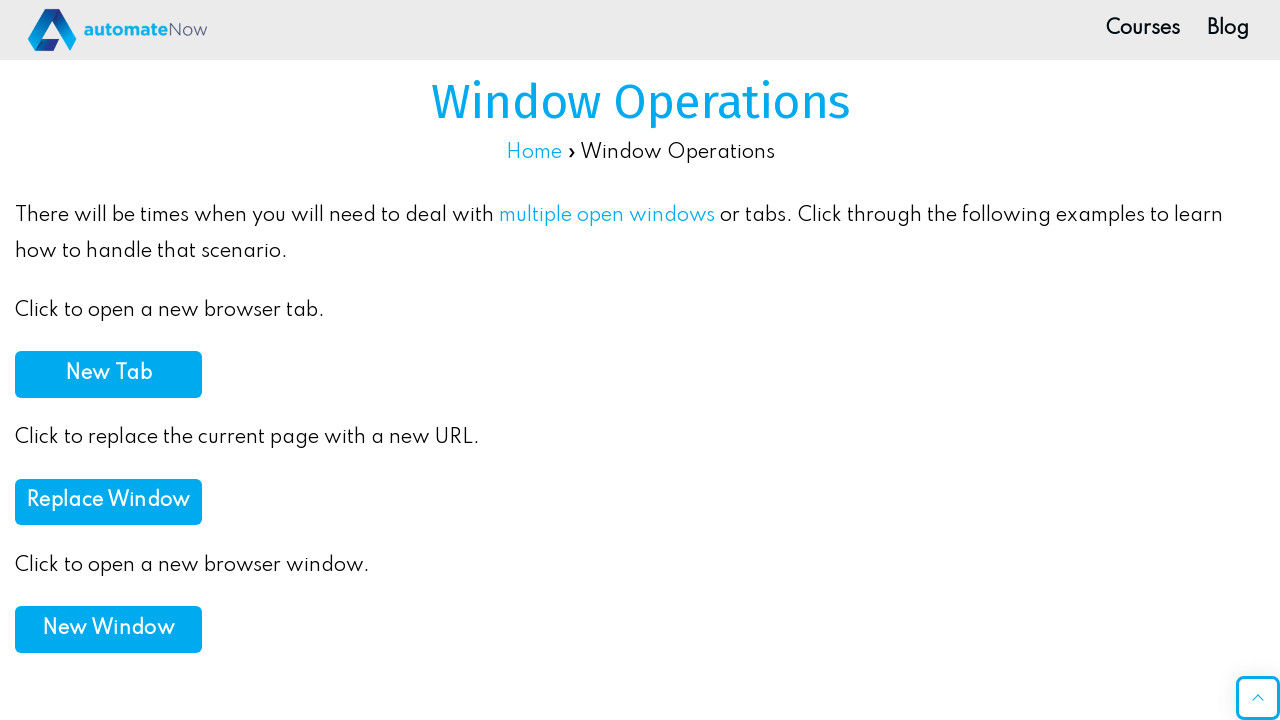

Clicked new tab button at (108, 374) on button[onclick='newTab()']
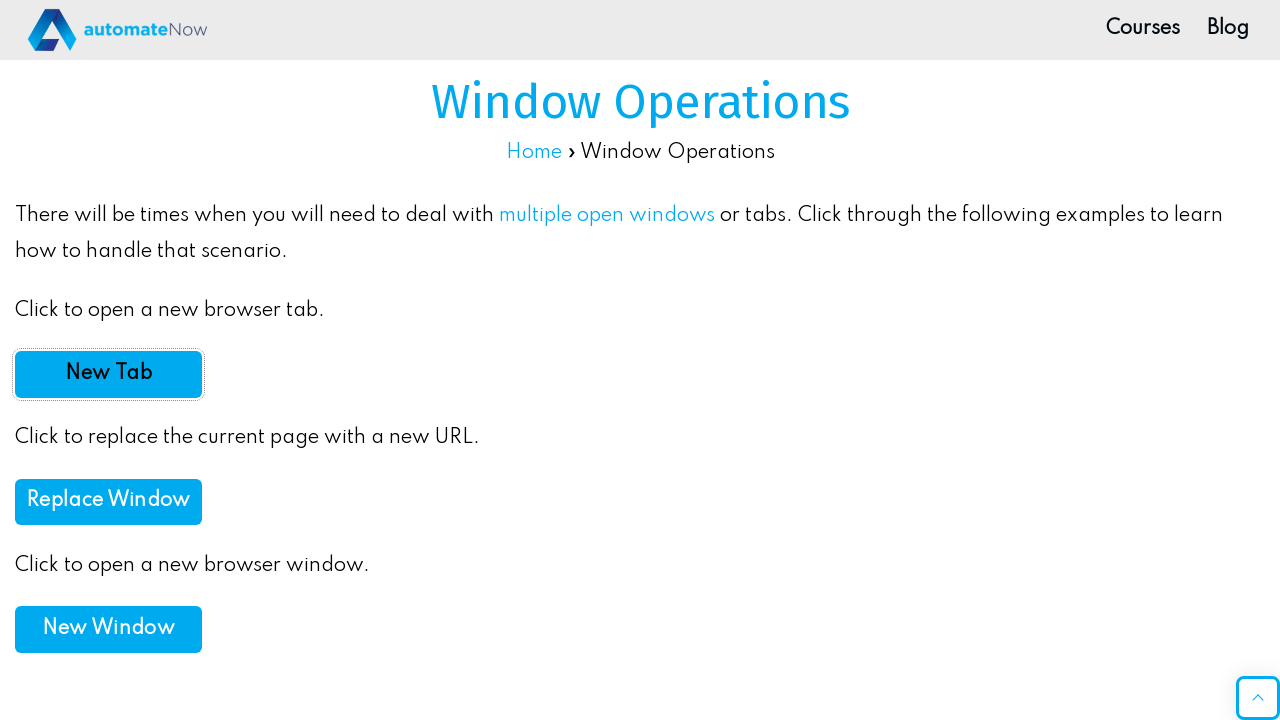

New tab opened and captured
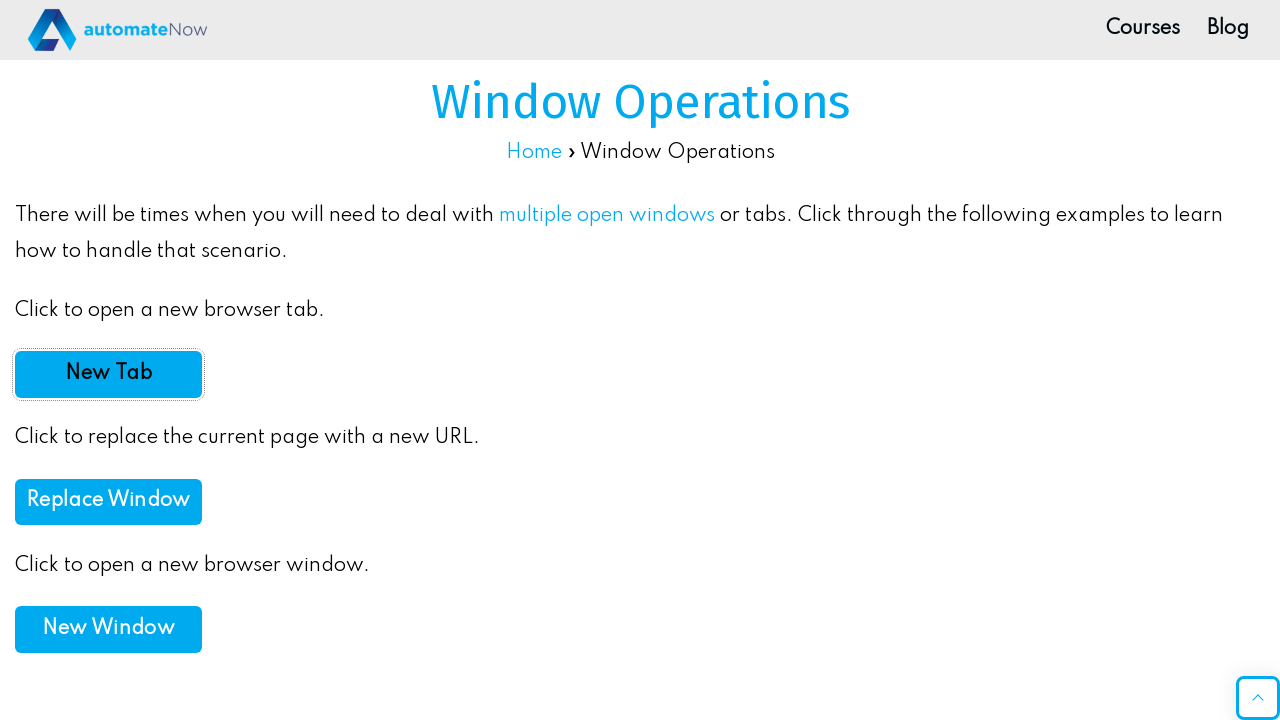

New tab page load state completed
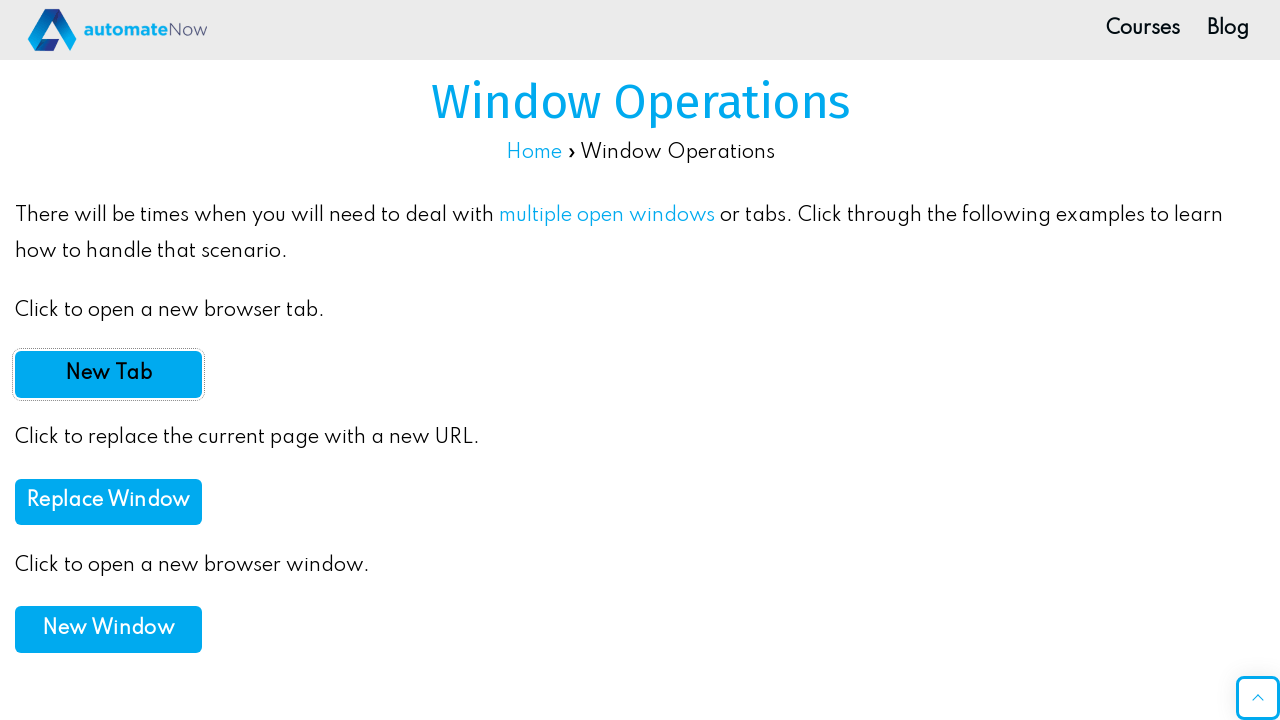

Closed new tab
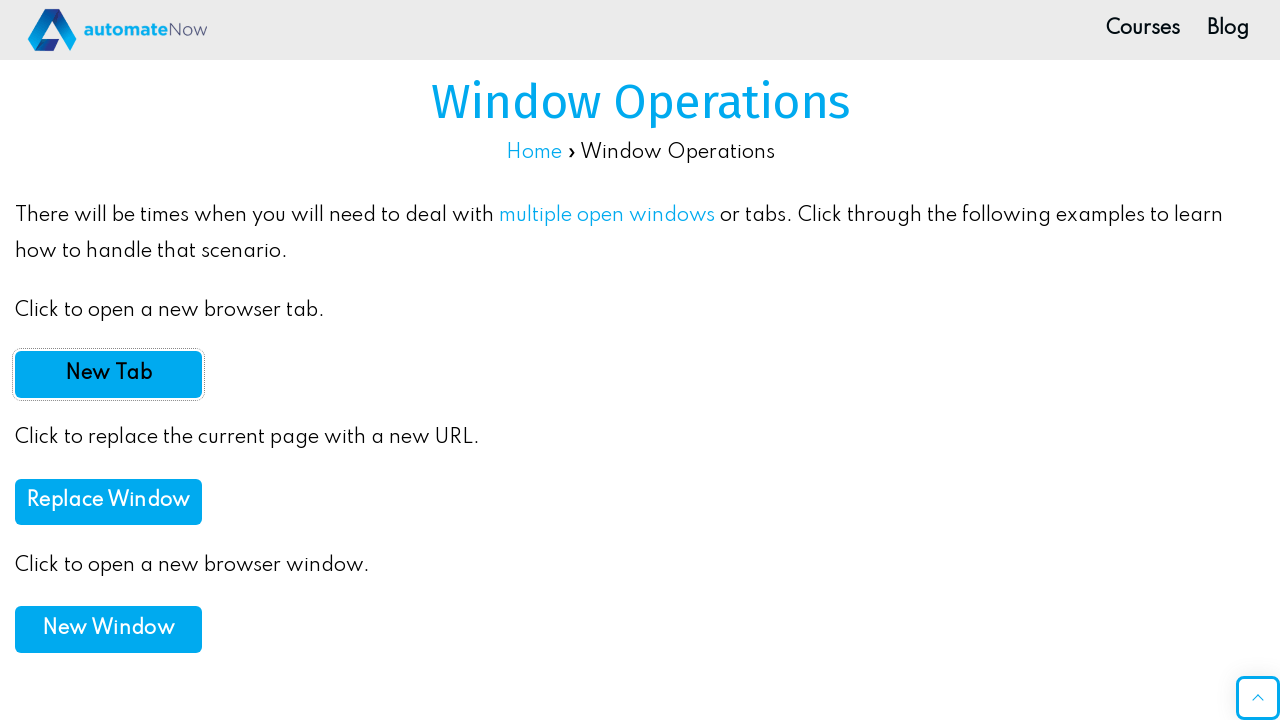

Clicked replace window button at (108, 502) on button[onclick='newWindowSelf()']
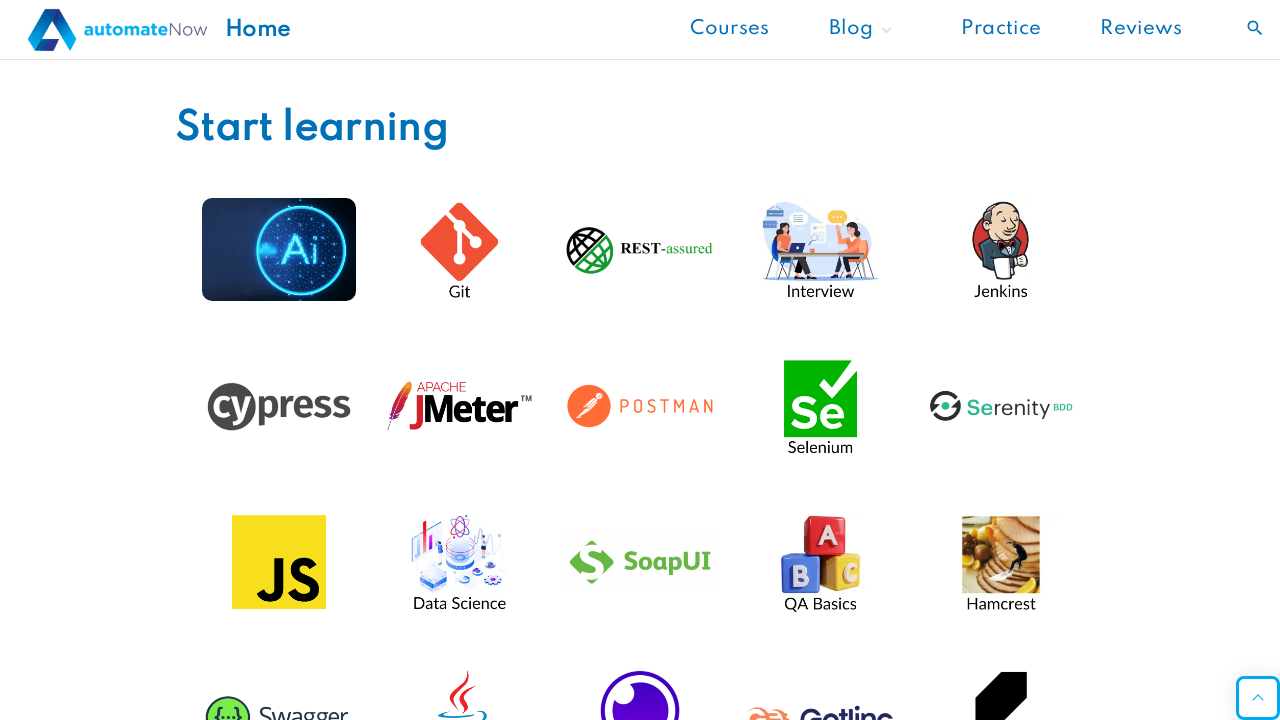

Waited 1000ms for window replacement
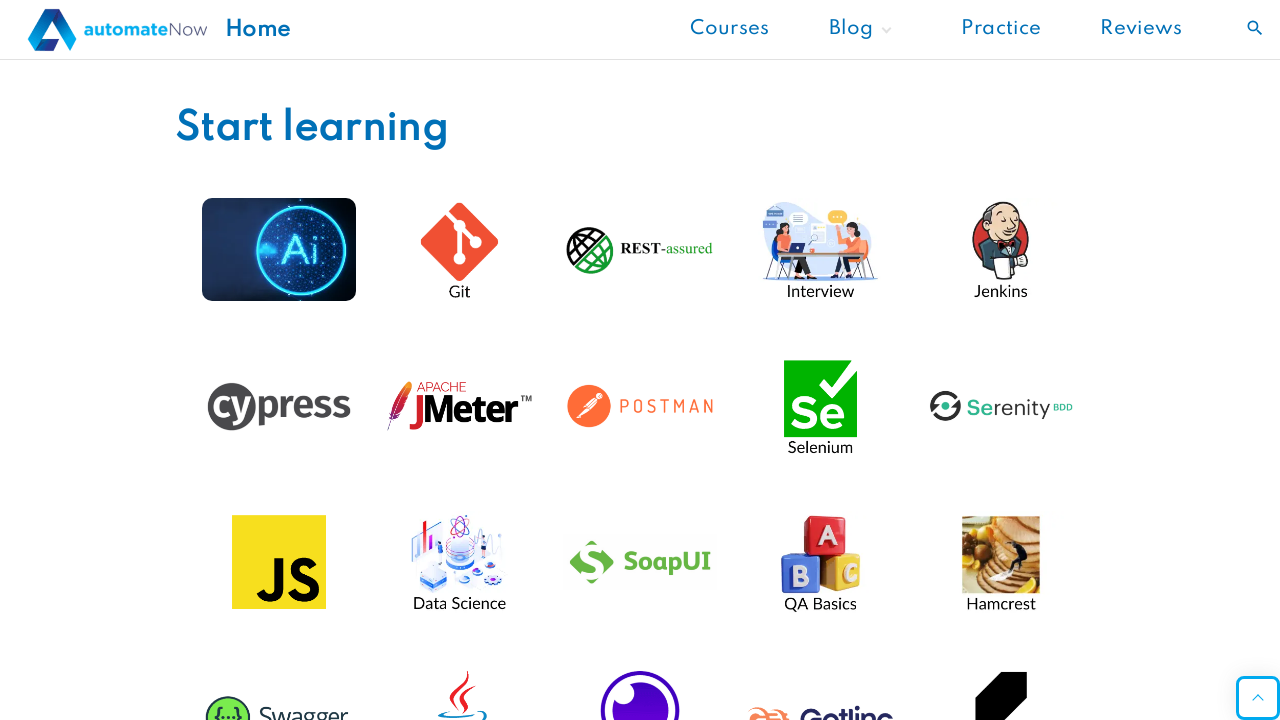

Navigated back to original window
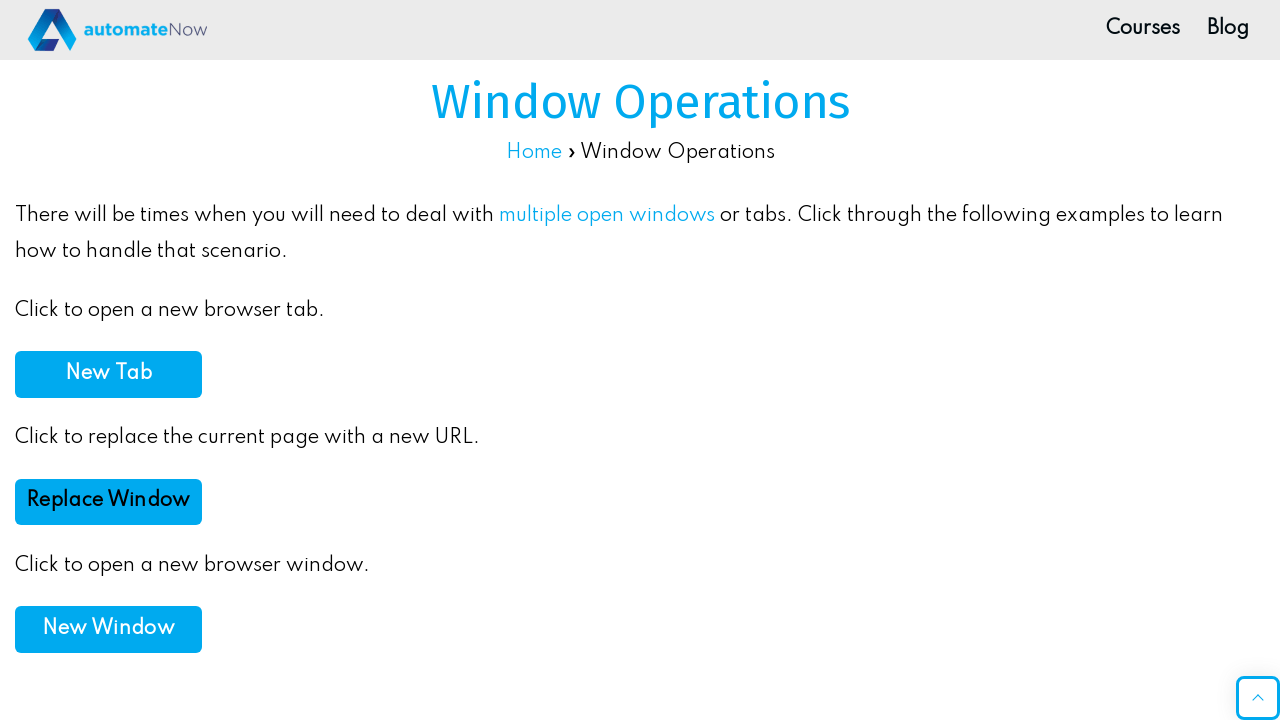

Clicked new window button at (108, 630) on button[onclick='newWindow()']
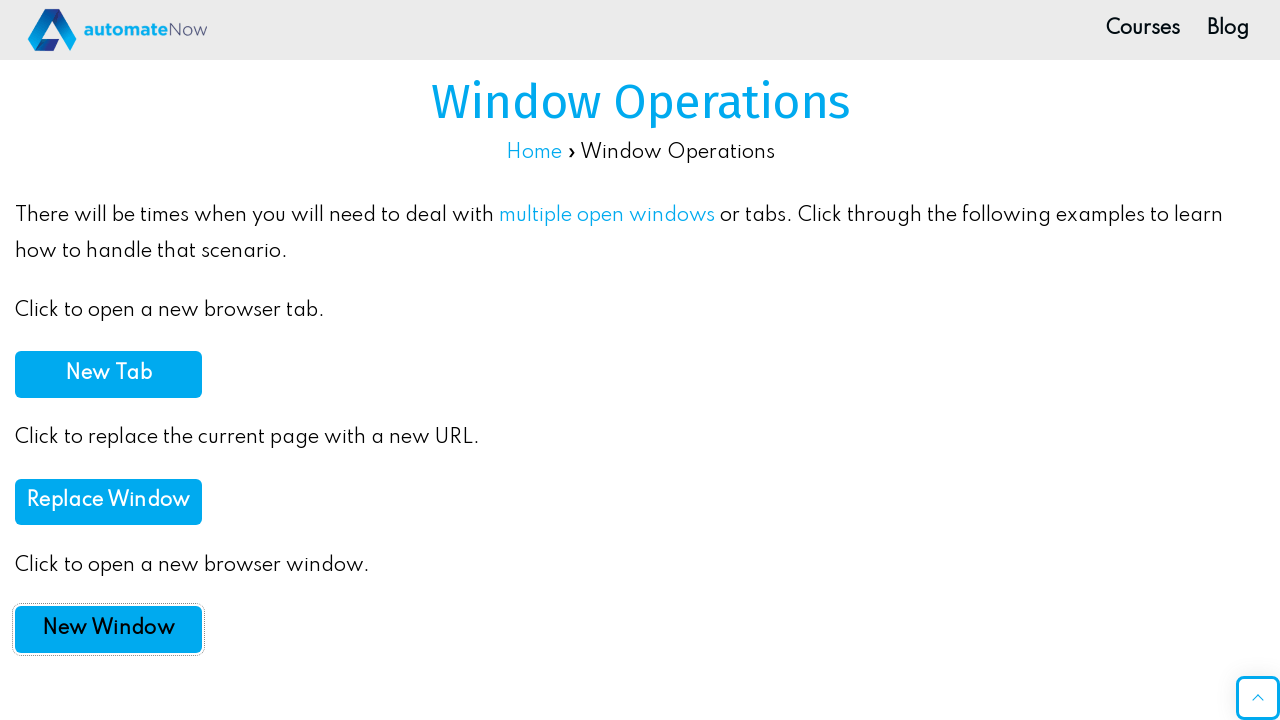

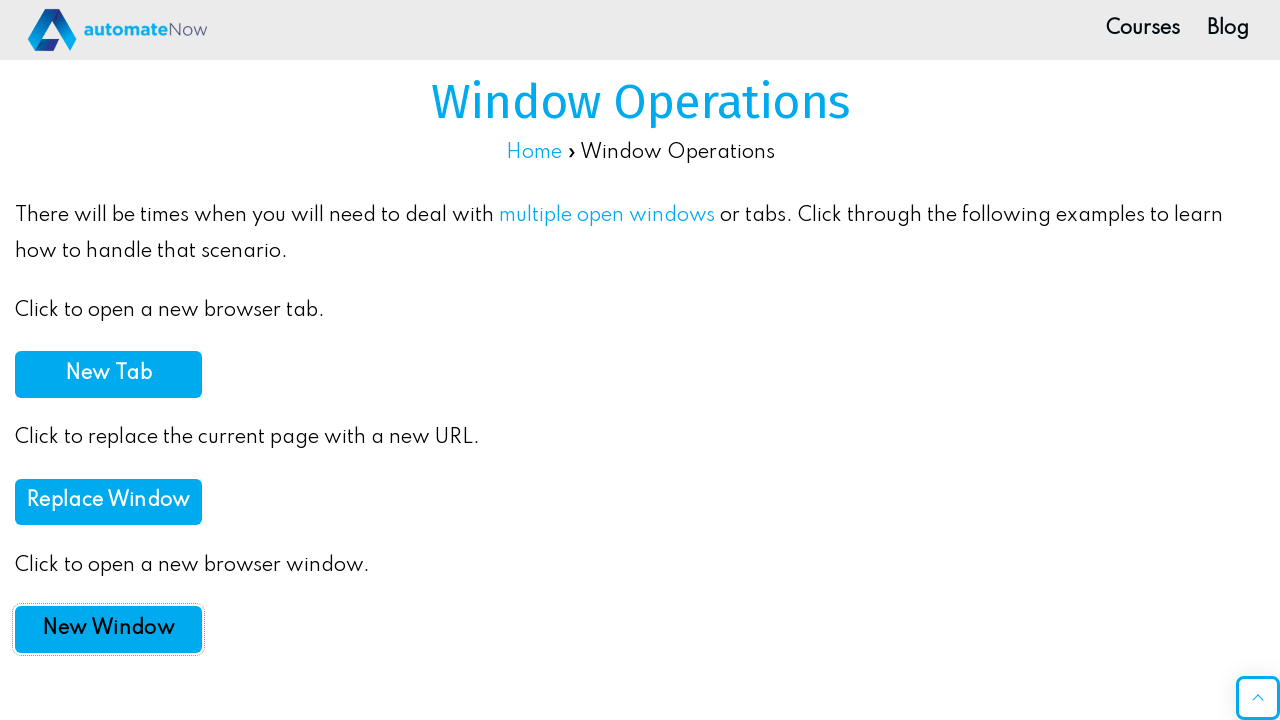